Tests the search functionality on ss.lv by entering a keyword "car", selecting section, deal type, city/region, and period filters, then clicking the search button.

Starting URL: https://www.ss.lv/lv/search/

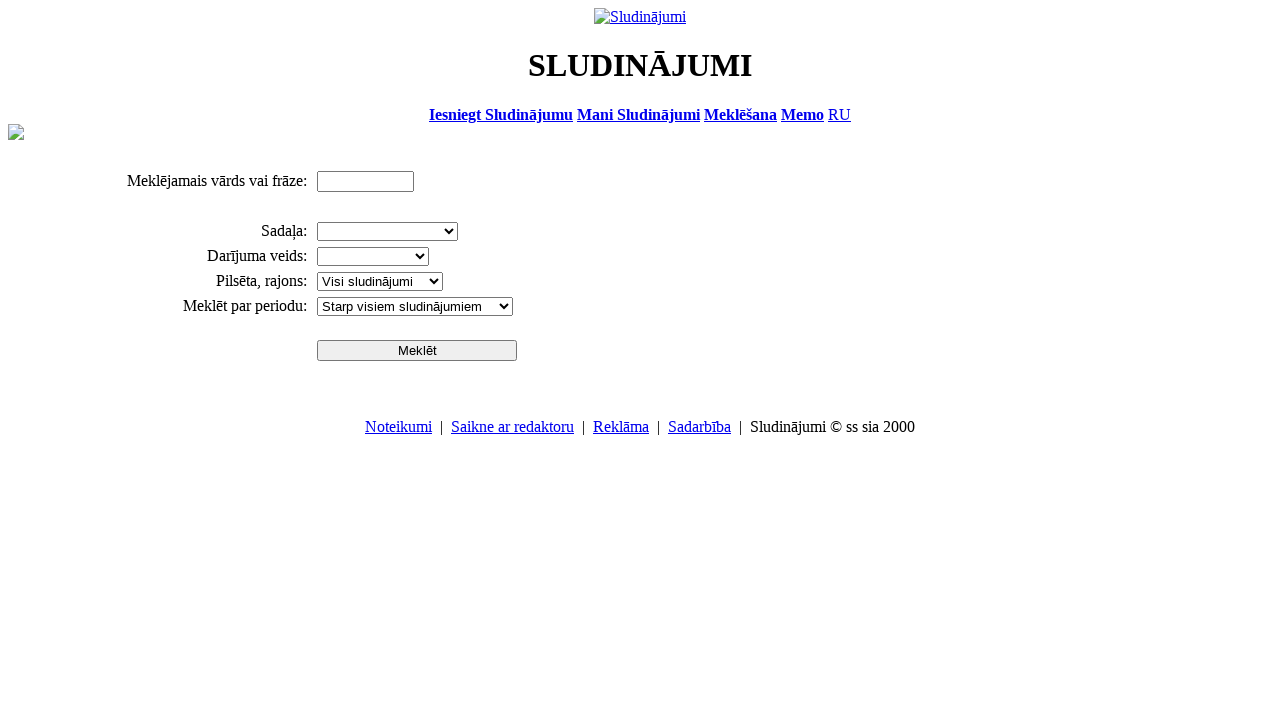

Filled search keyword field with 'car' on input[name='txt']
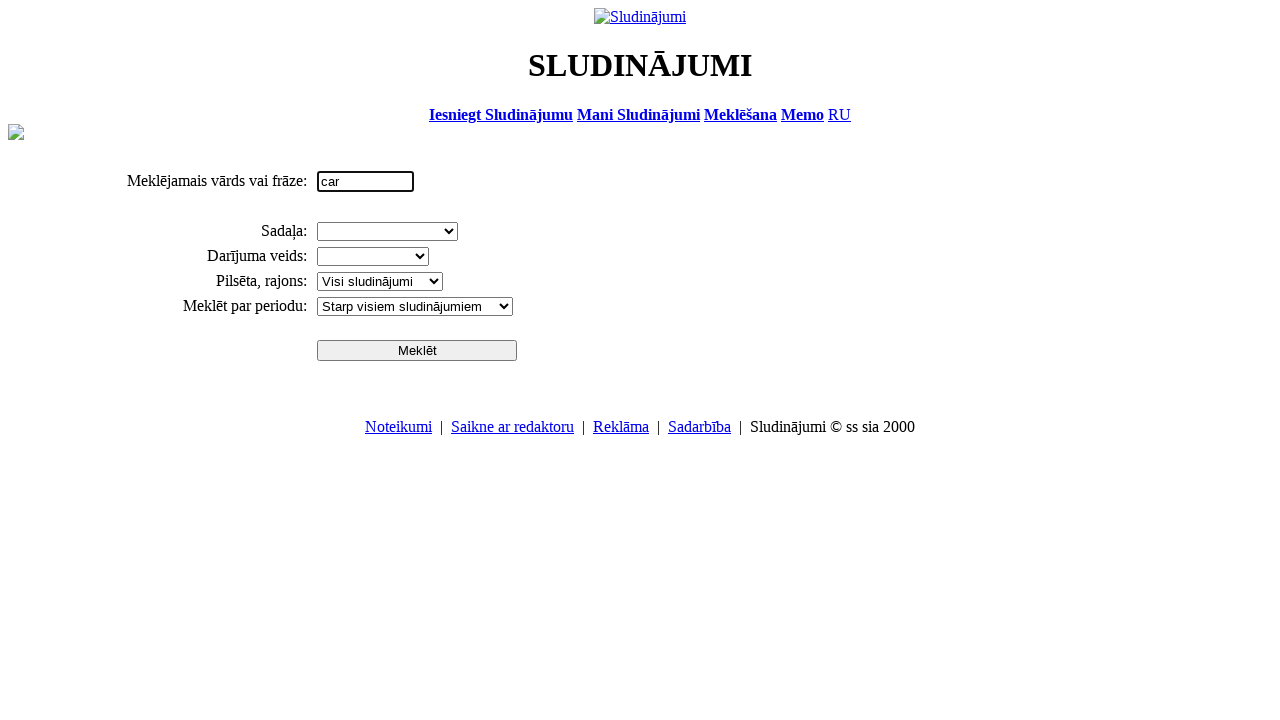

Selected 'Transports' section from dropdown on select[name='cid_0']
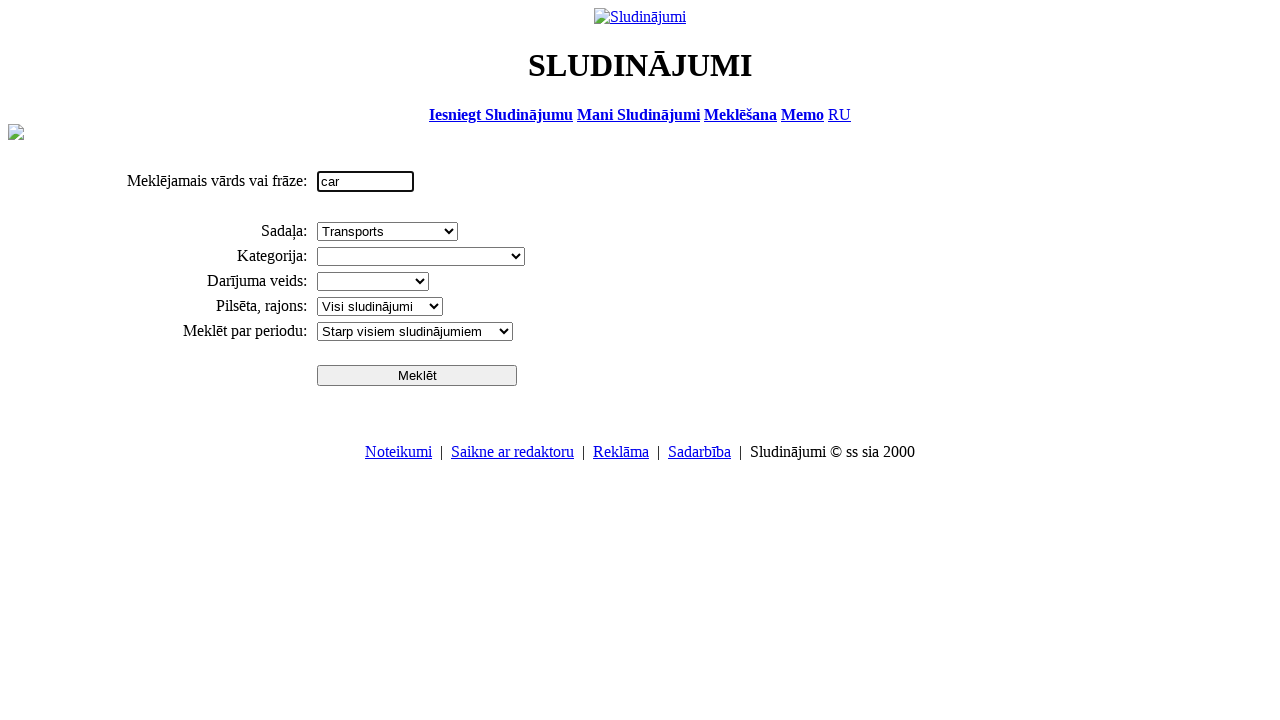

Selected 'Pārdod' deal type from dropdown on select[name='sid']
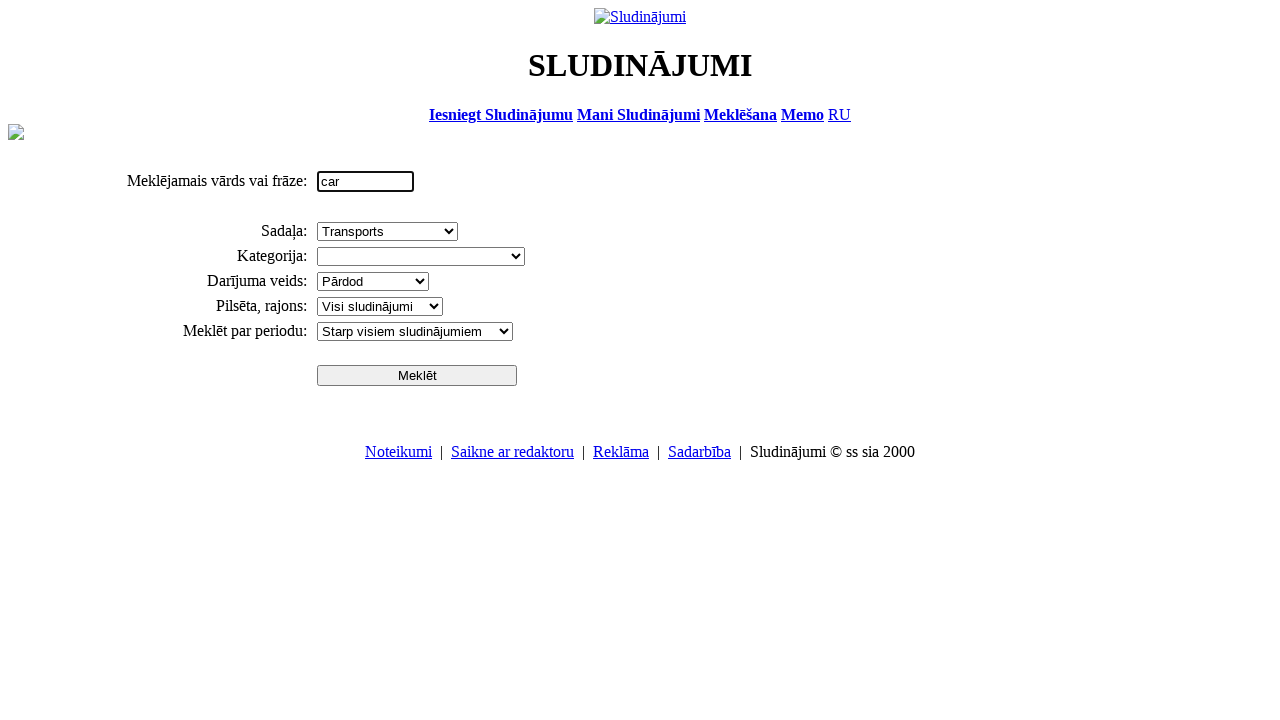

City/region dropdown became visible
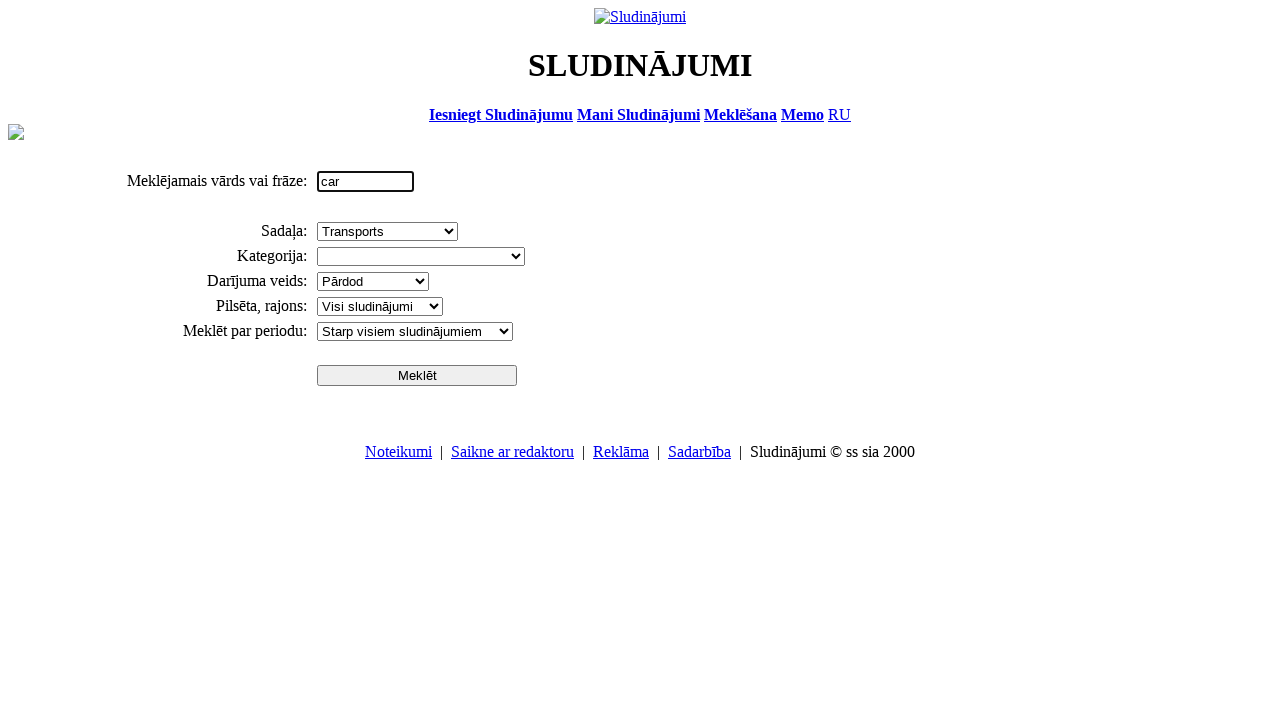

Selected 'Rīga' city/region from dropdown on select[name='search_region']
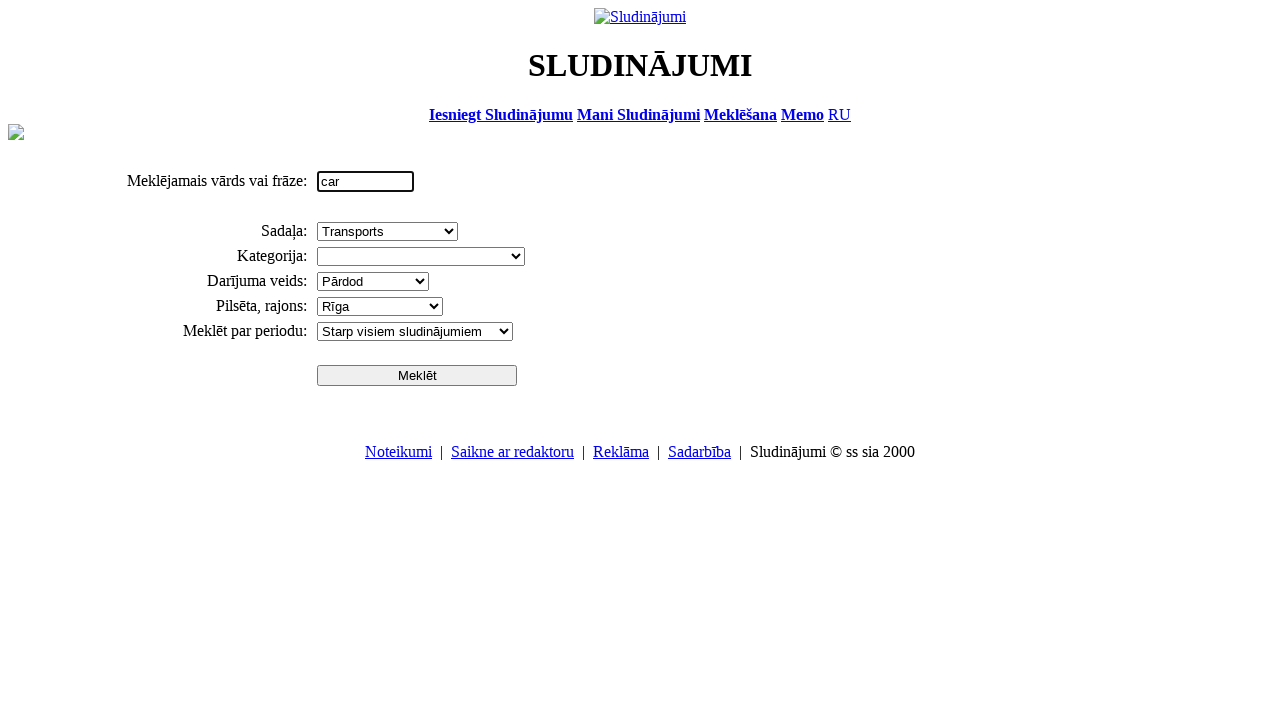

Selected 'Pēdējās 3 dienās' period filter from dropdown on select[name='pr']
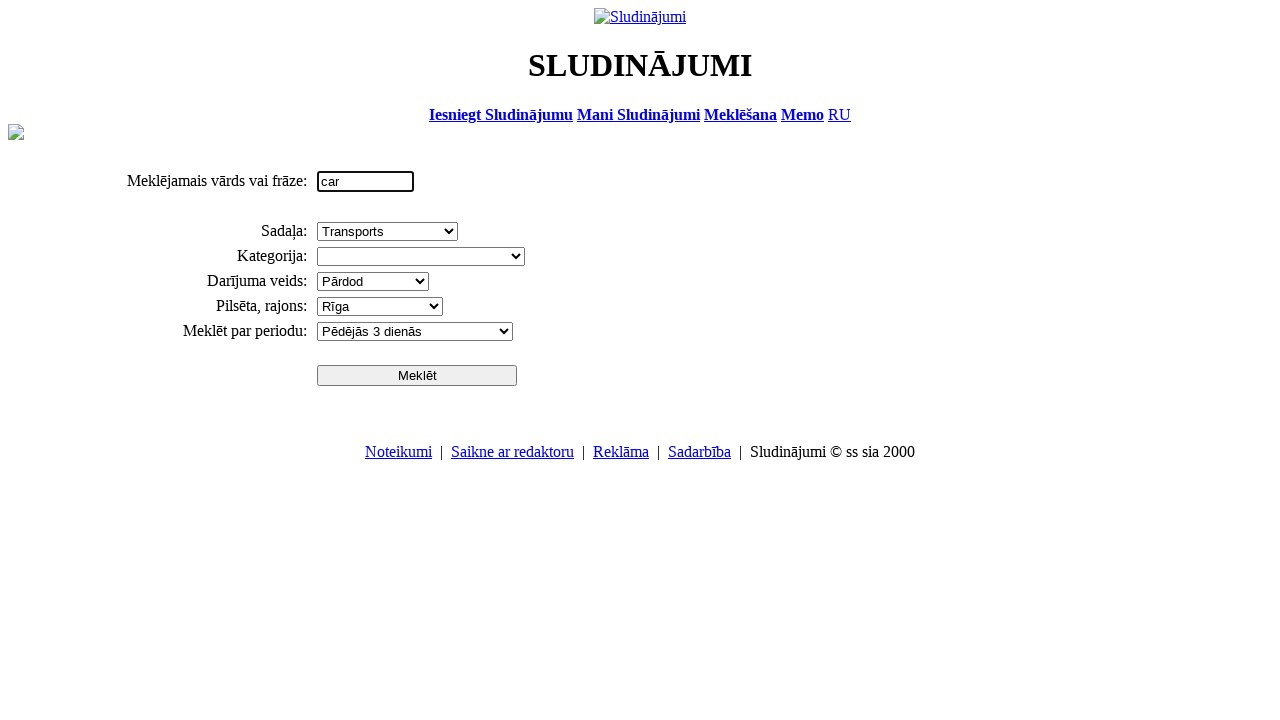

Clicked search button to perform search at (417, 375) on input[name='btn']
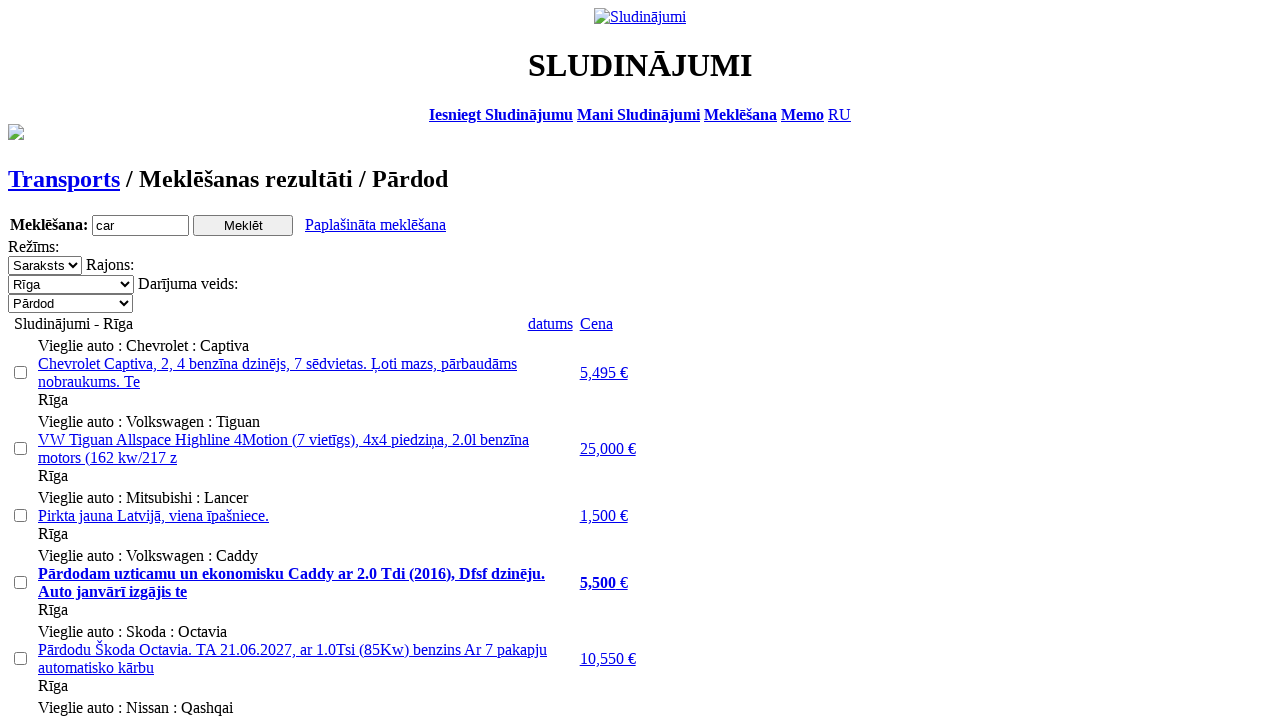

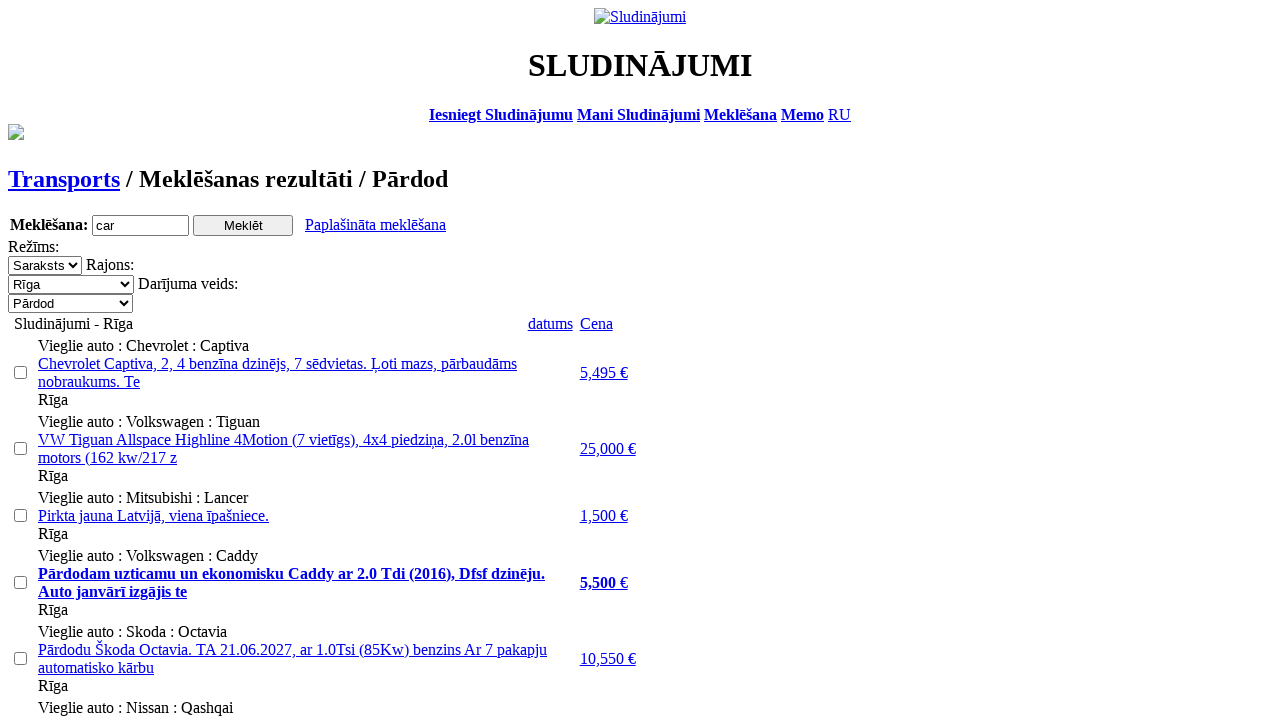